Navigates to Rahul Shetty Academy website and verifies the page loads by checking the title and URL are accessible

Starting URL: https://rahulshettyacademy.com/

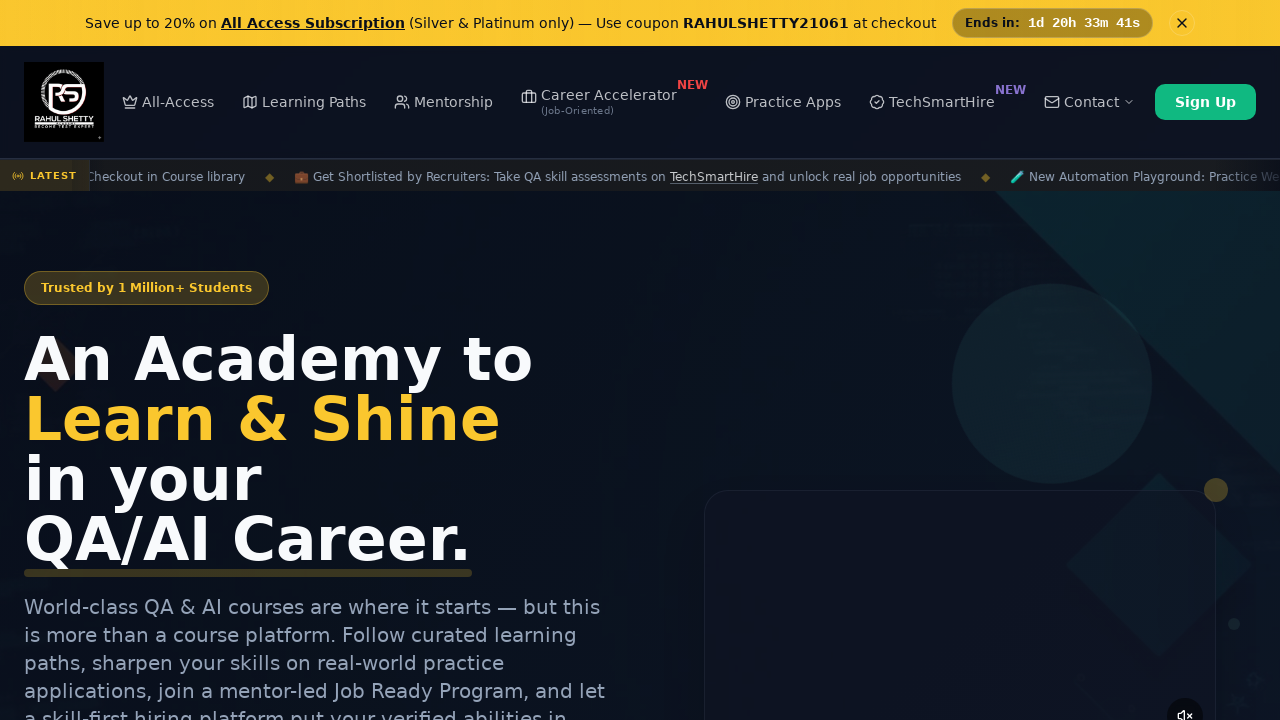

Waited for page to fully load (domcontentloaded)
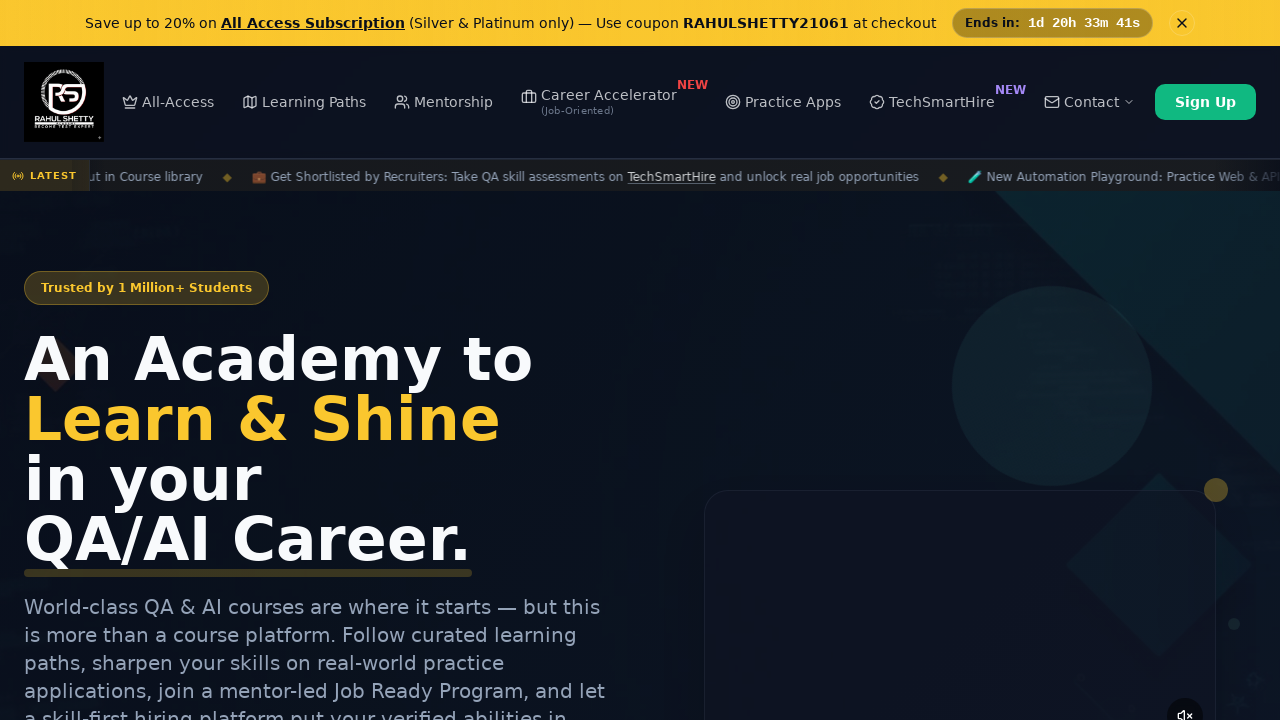

Retrieved page title: Rahul Shetty Academy | QA Automation, Playwright, AI Testing & Online Training
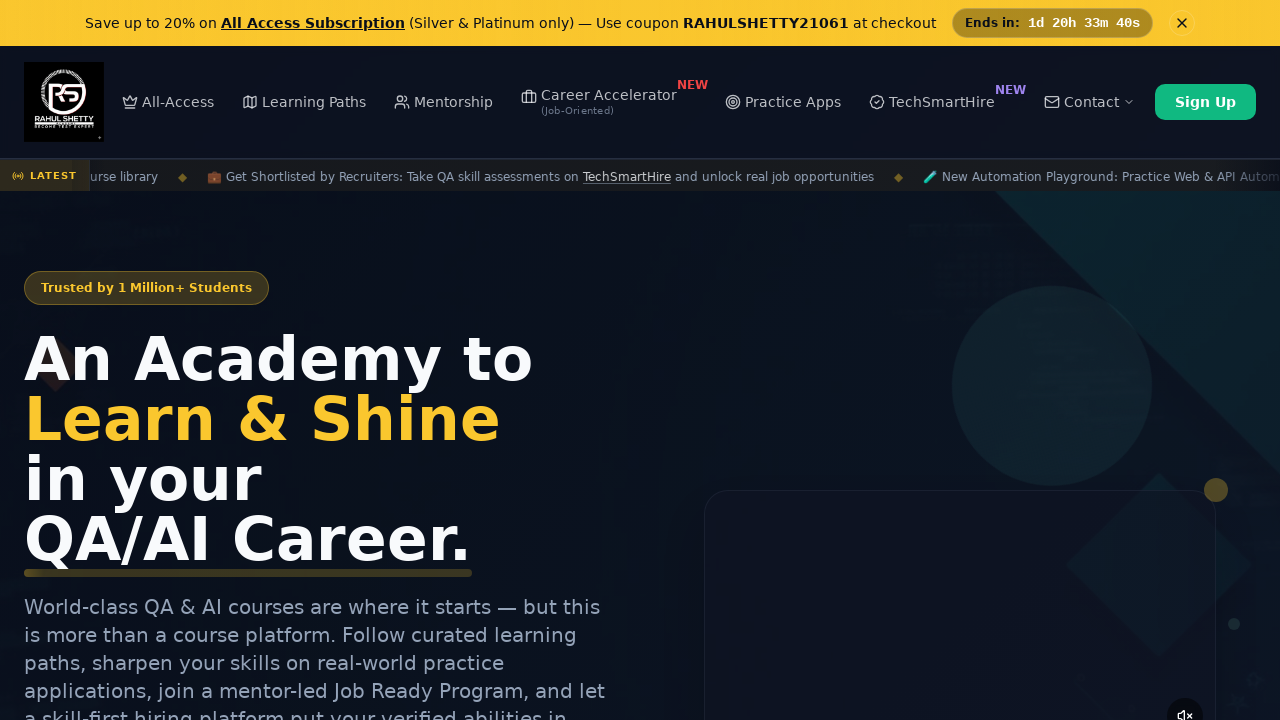

Verified URL is accessible: https://rahulshettyacademy.com/
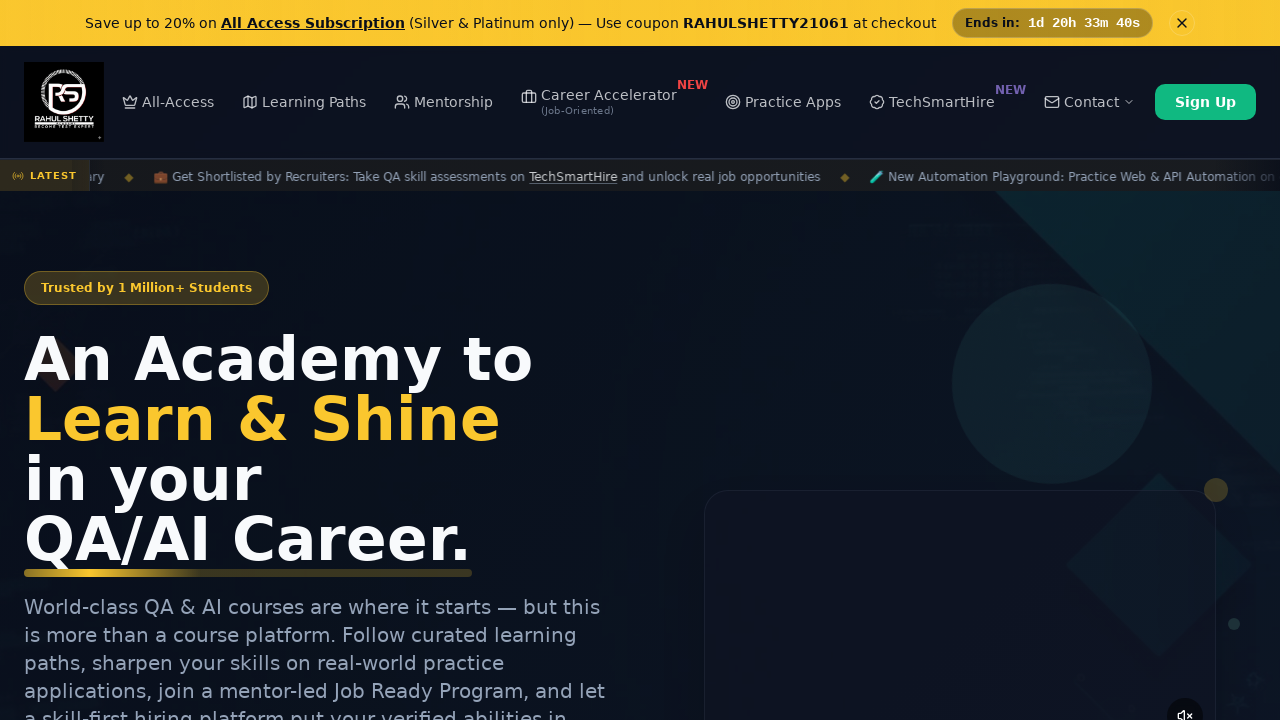

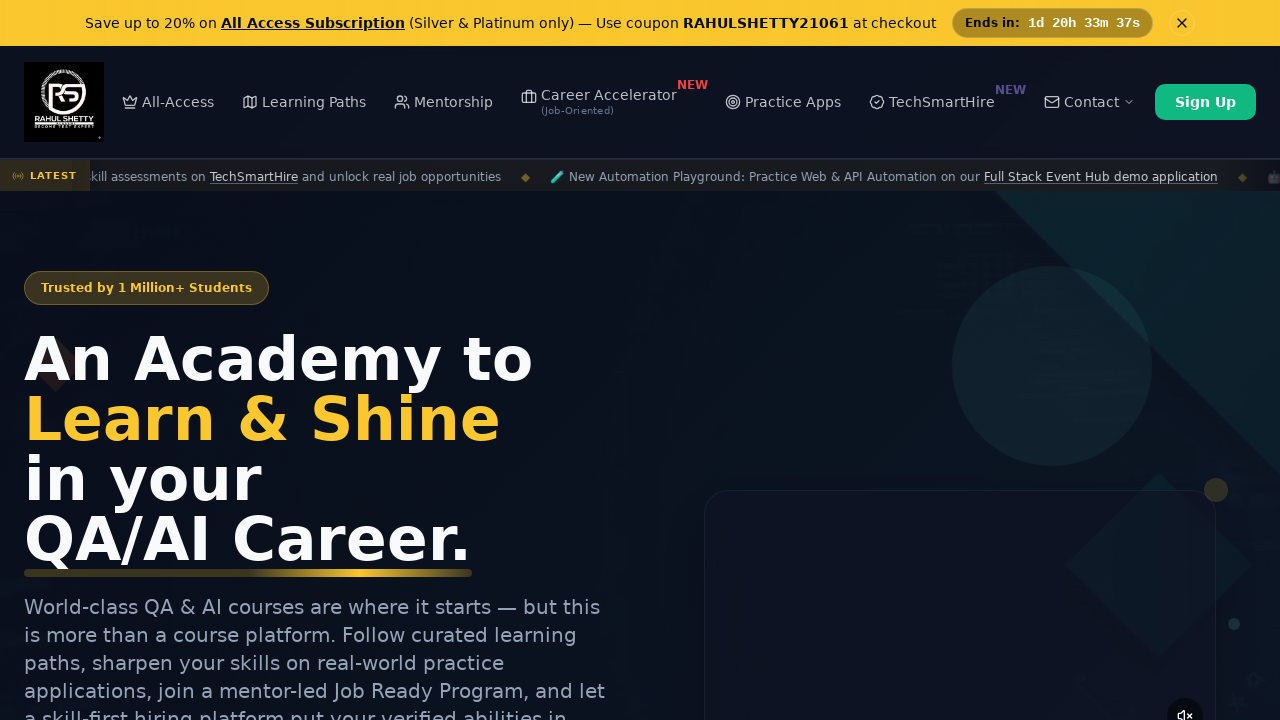